Navigates to an automation practice page and verifies that footer navigation links are present on the page

Starting URL: https://rahulshettyacademy.com/AutomationPractice/

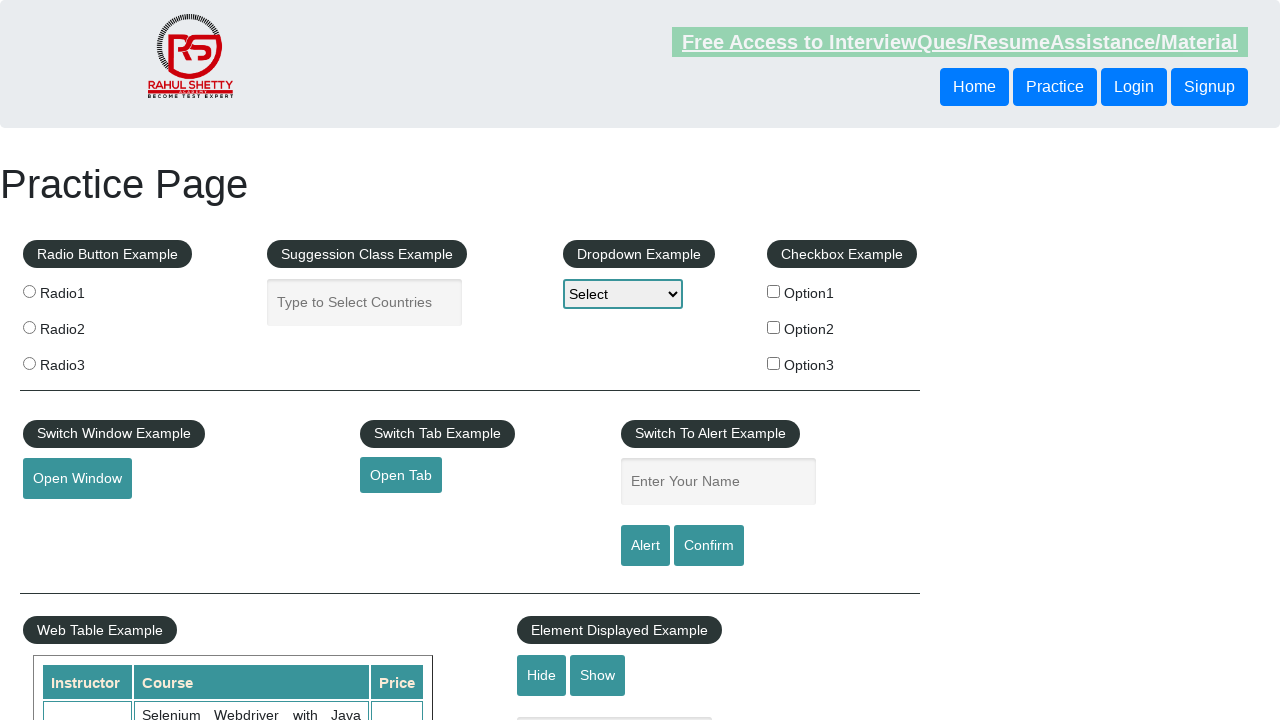

Set viewport size to 1920x1080
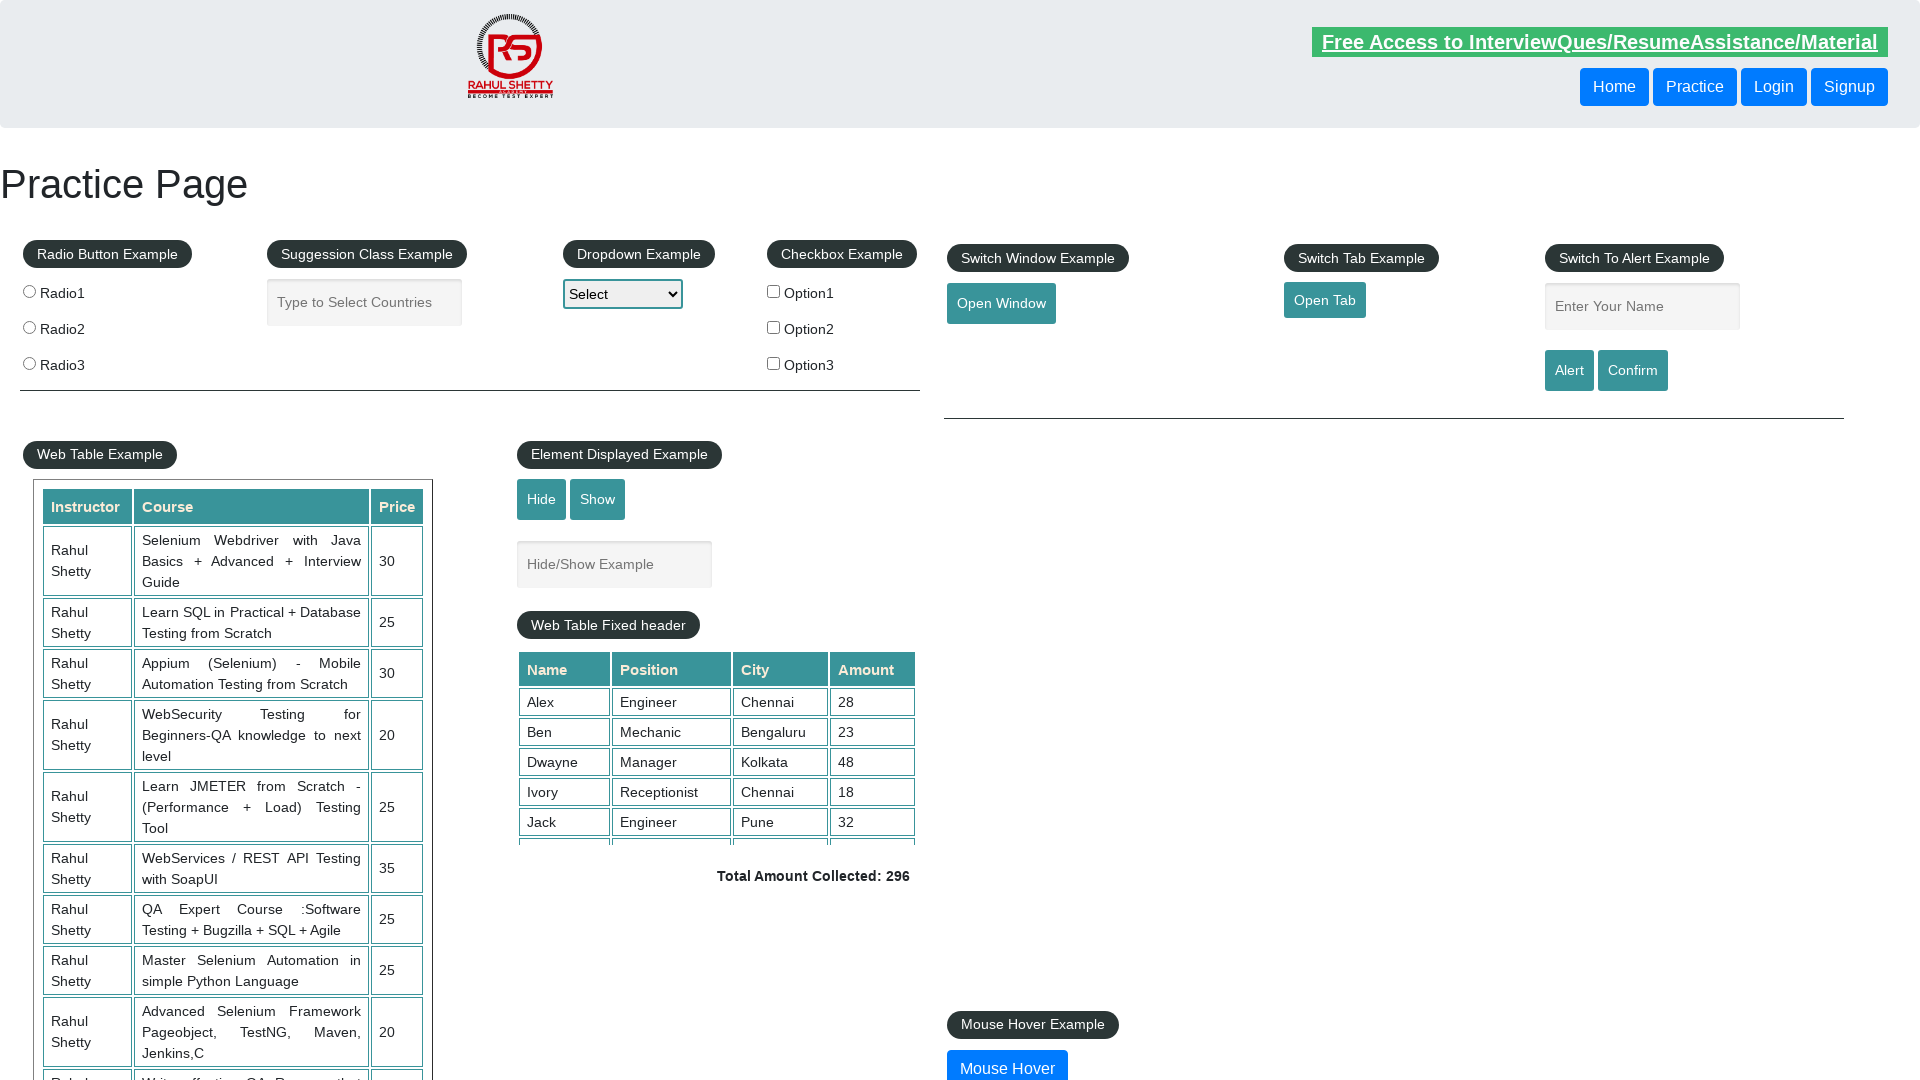

Footer links selector became available on the page
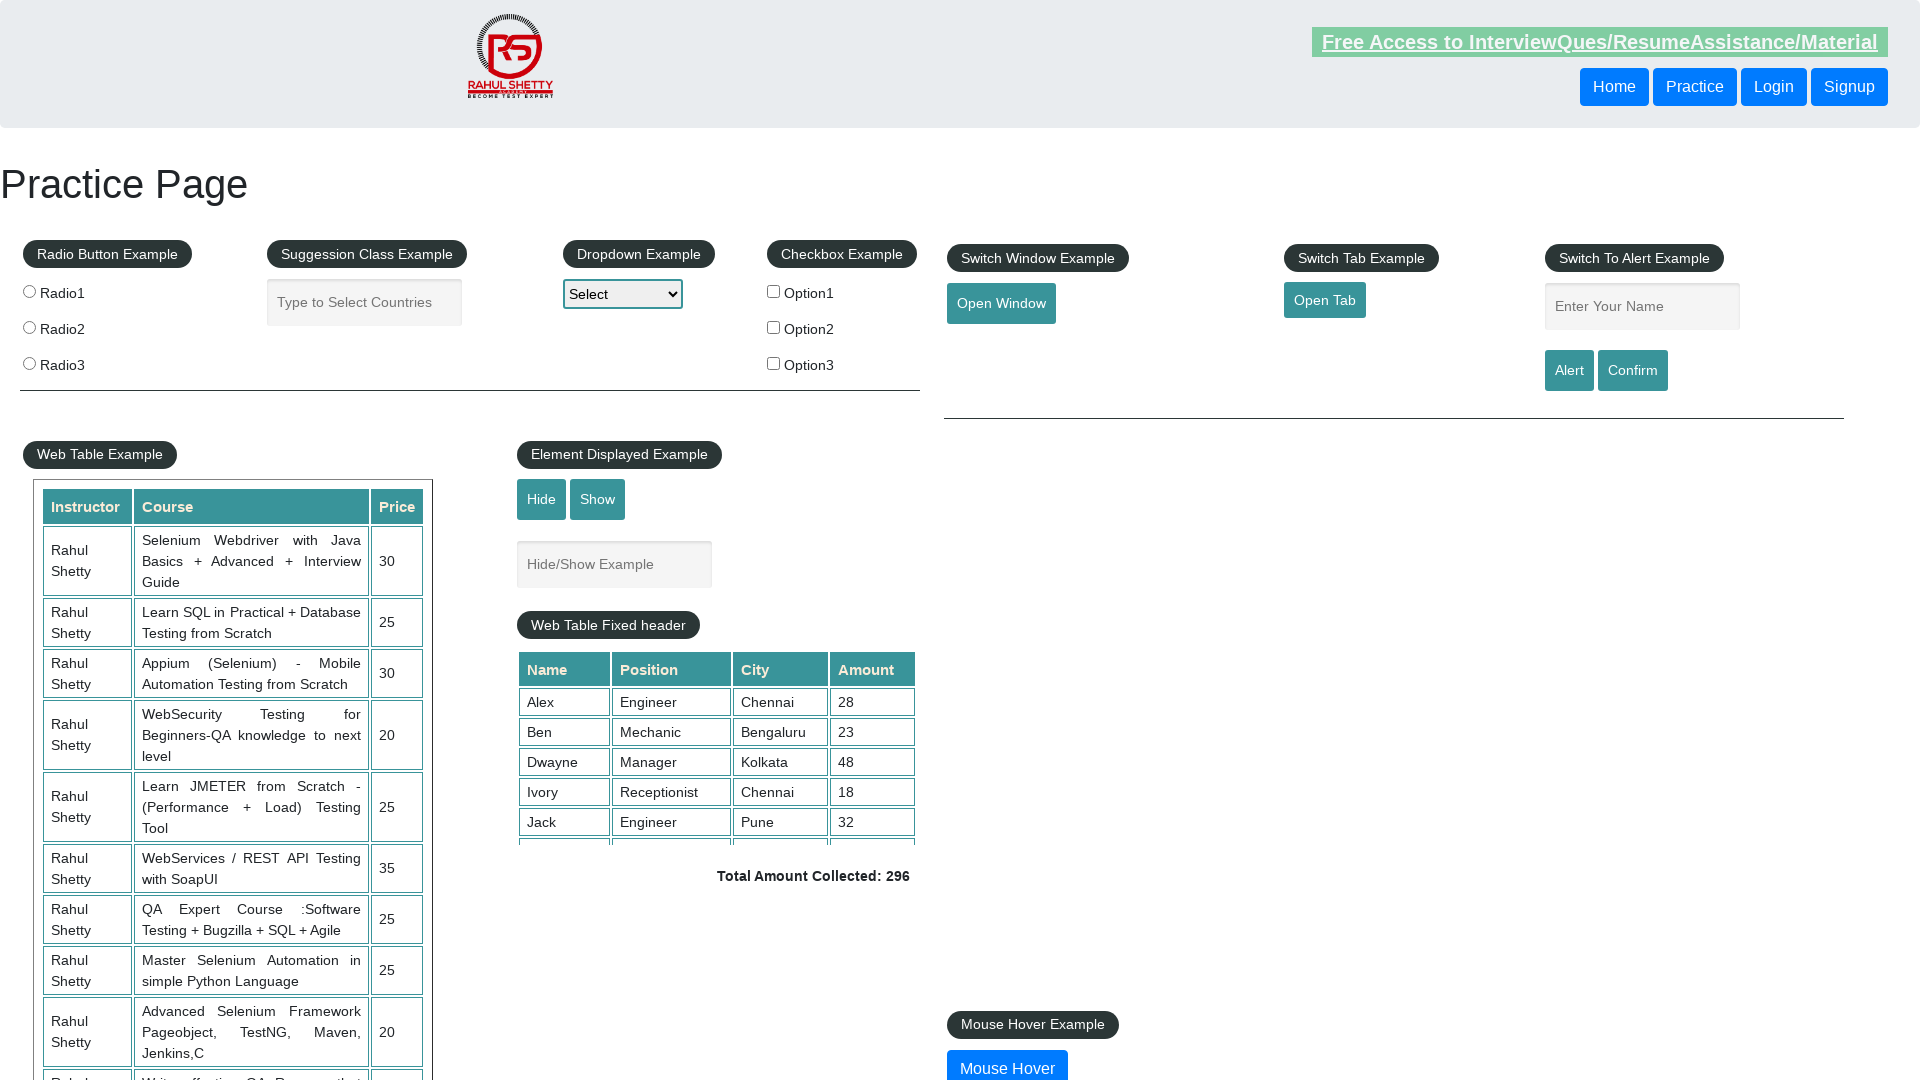

Located footer navigation links element
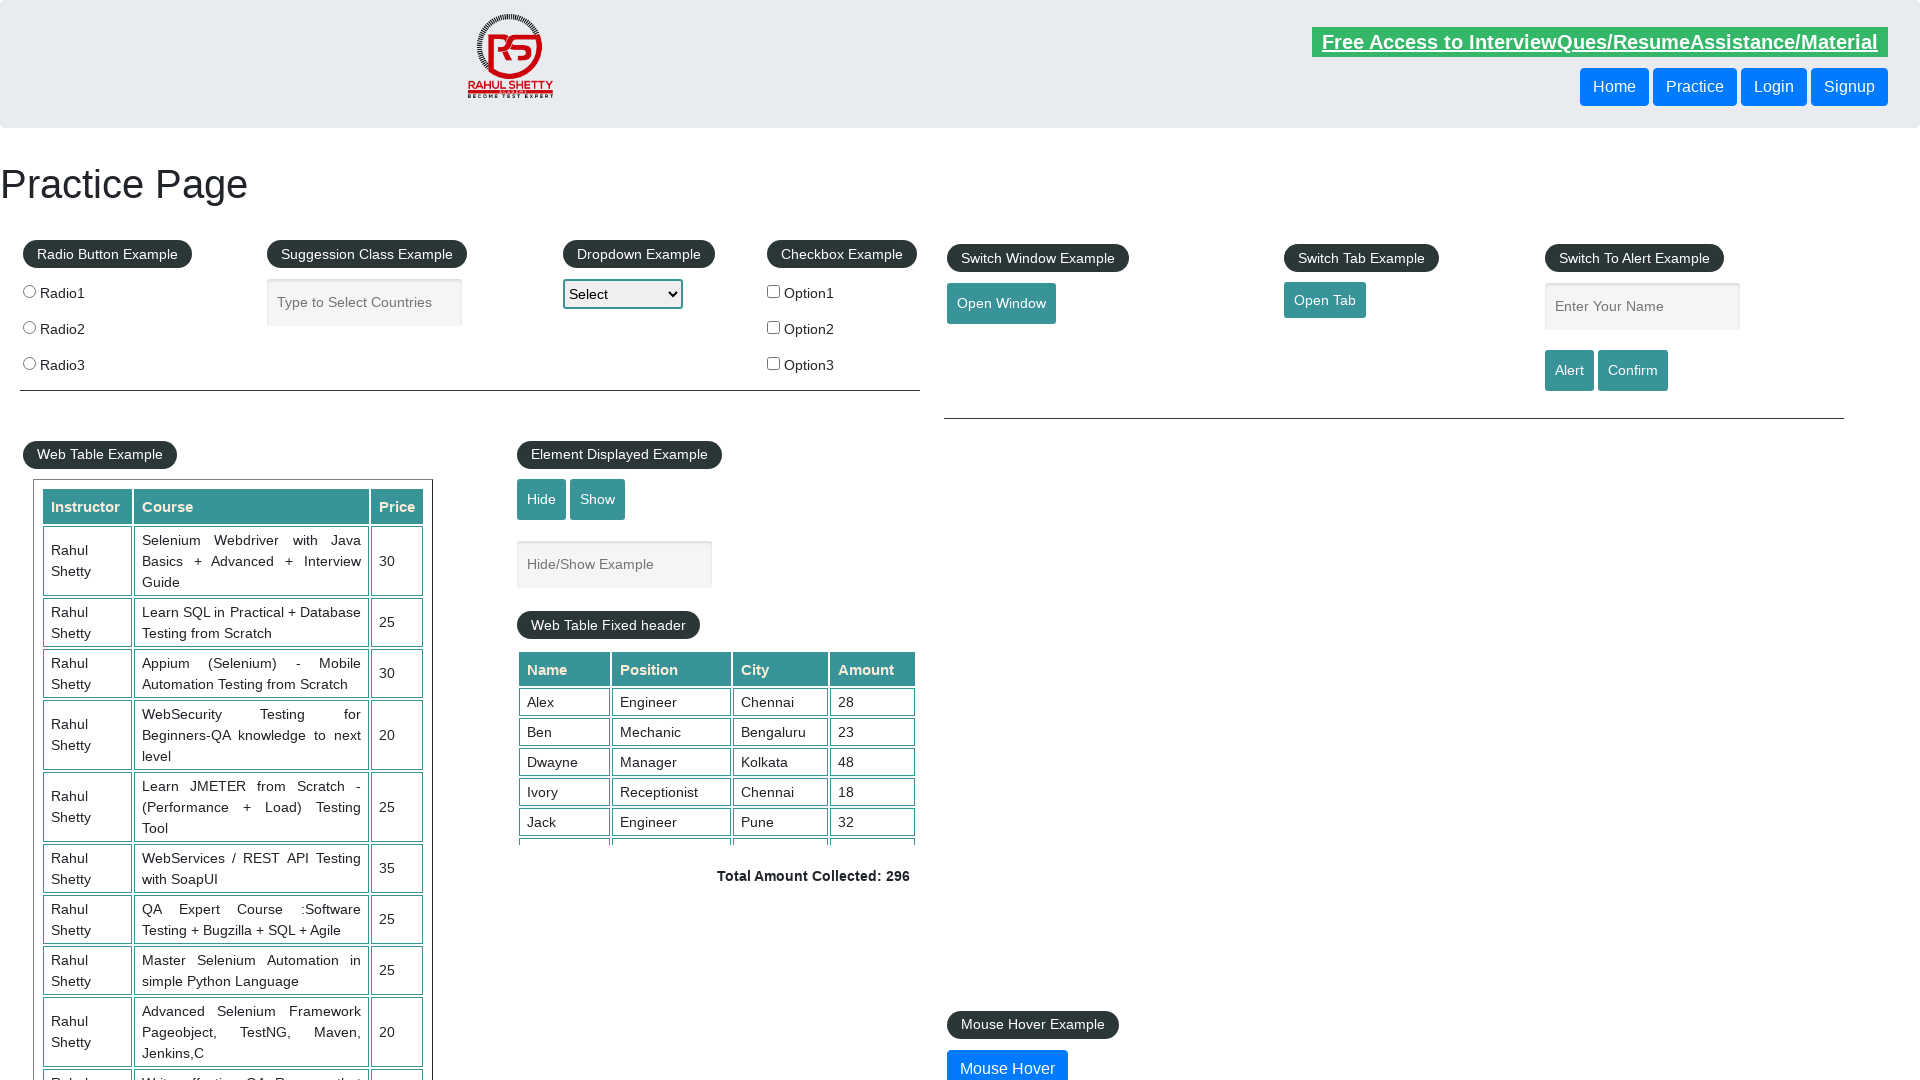

Counted 16 footer navigation links present on the page
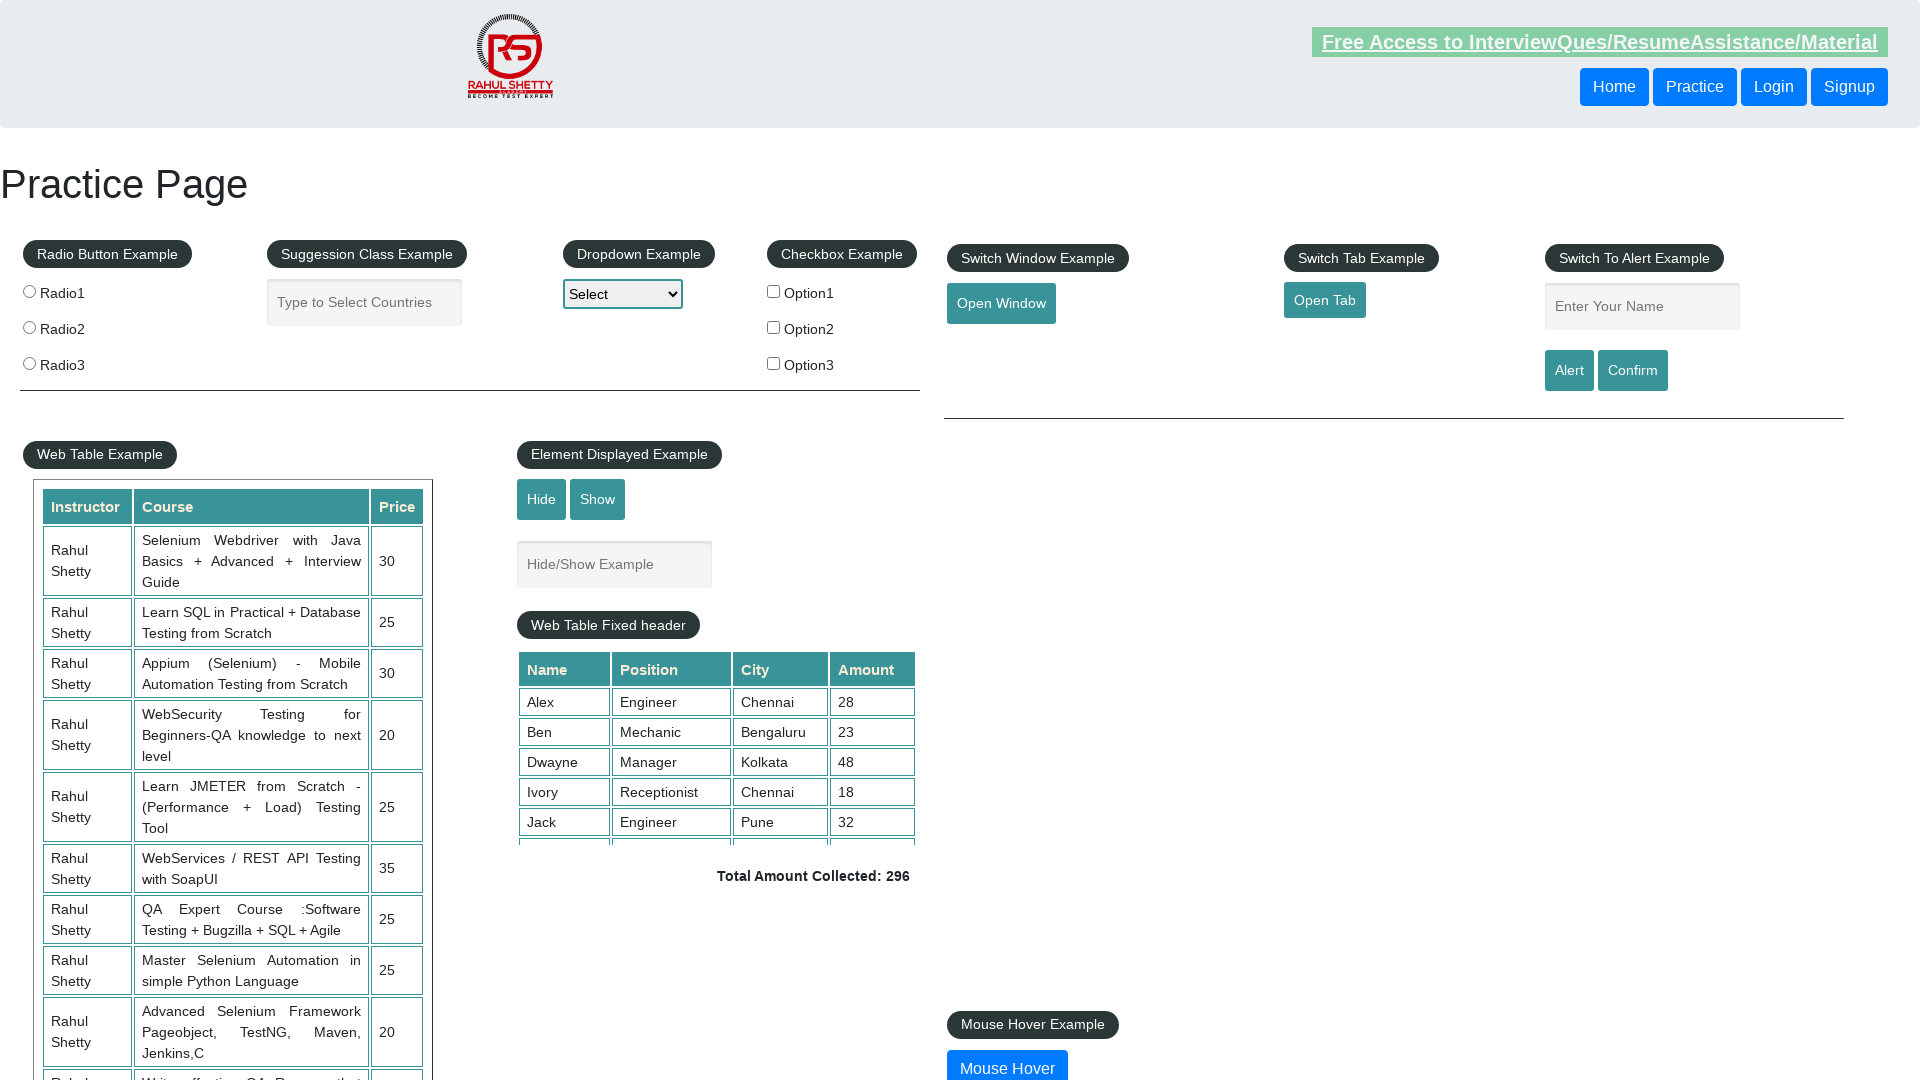

Verified that footer links are present on the page (assertion passed)
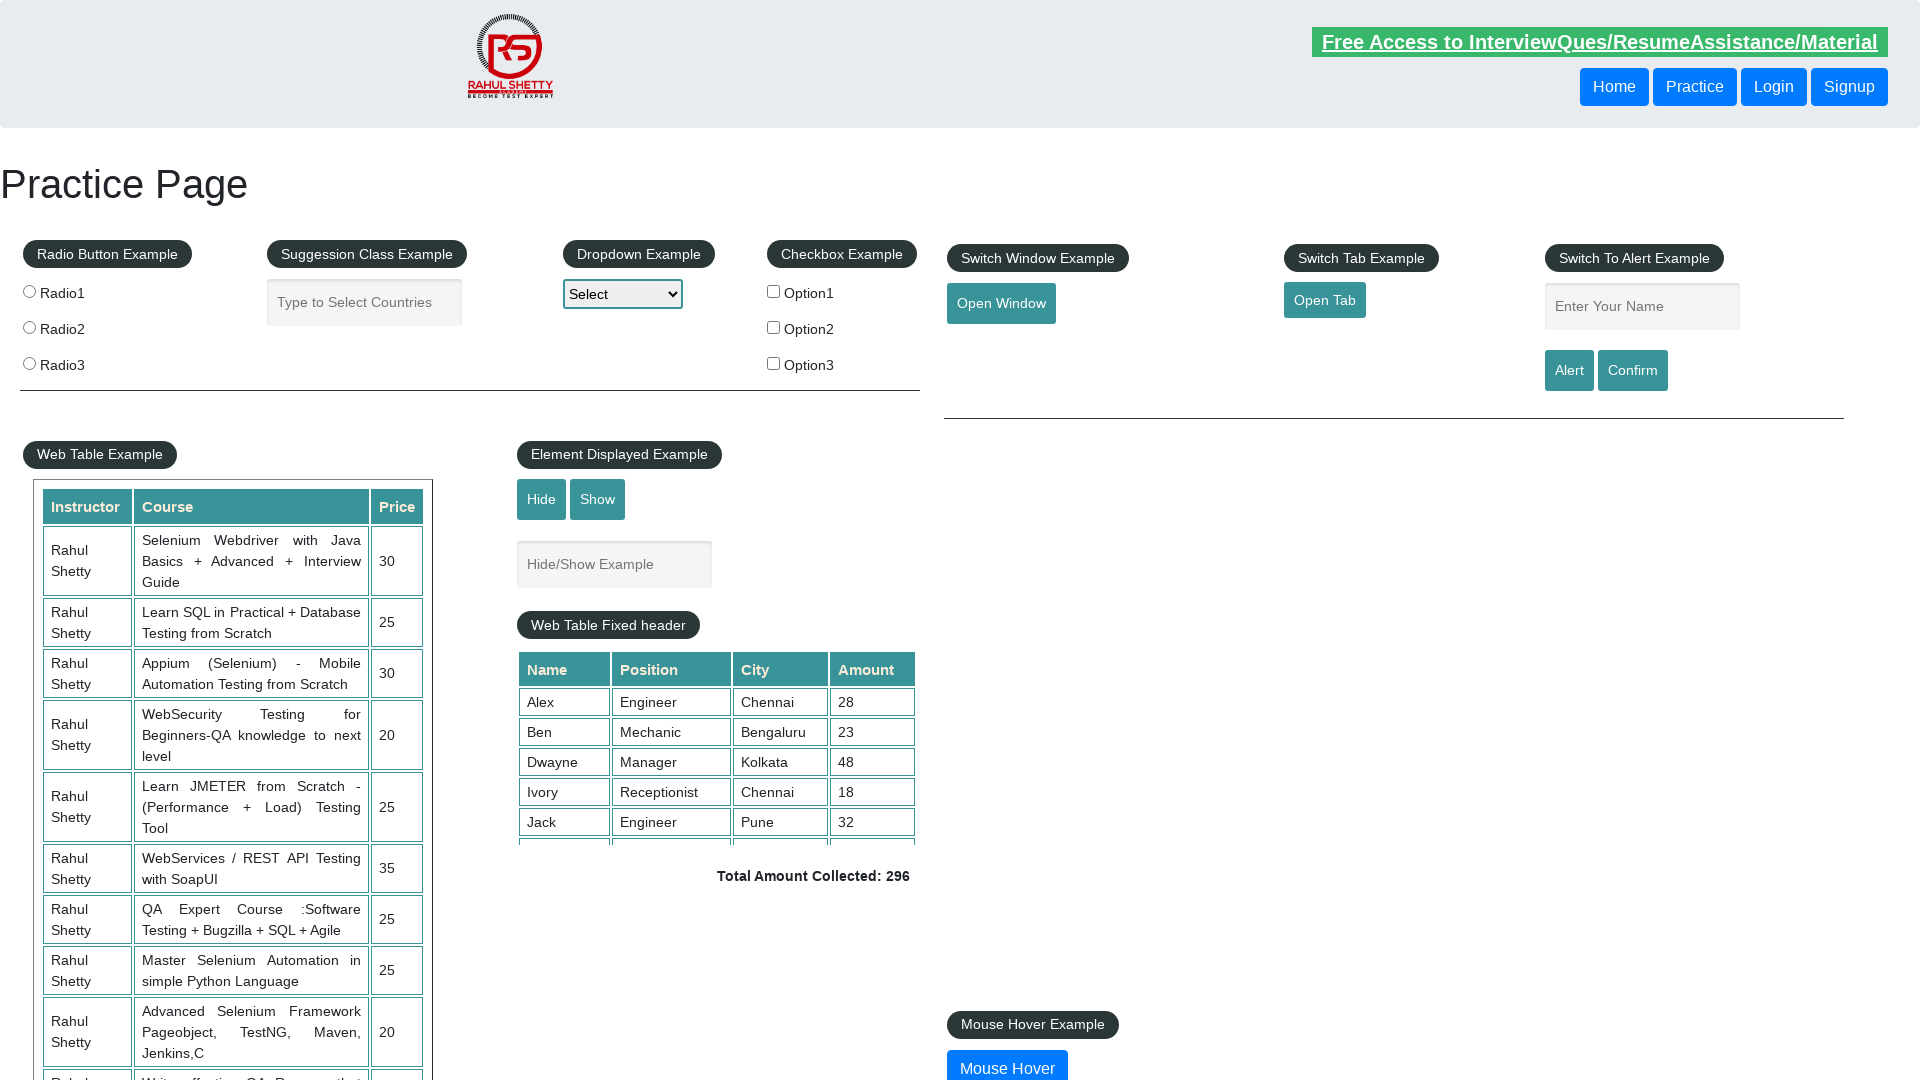

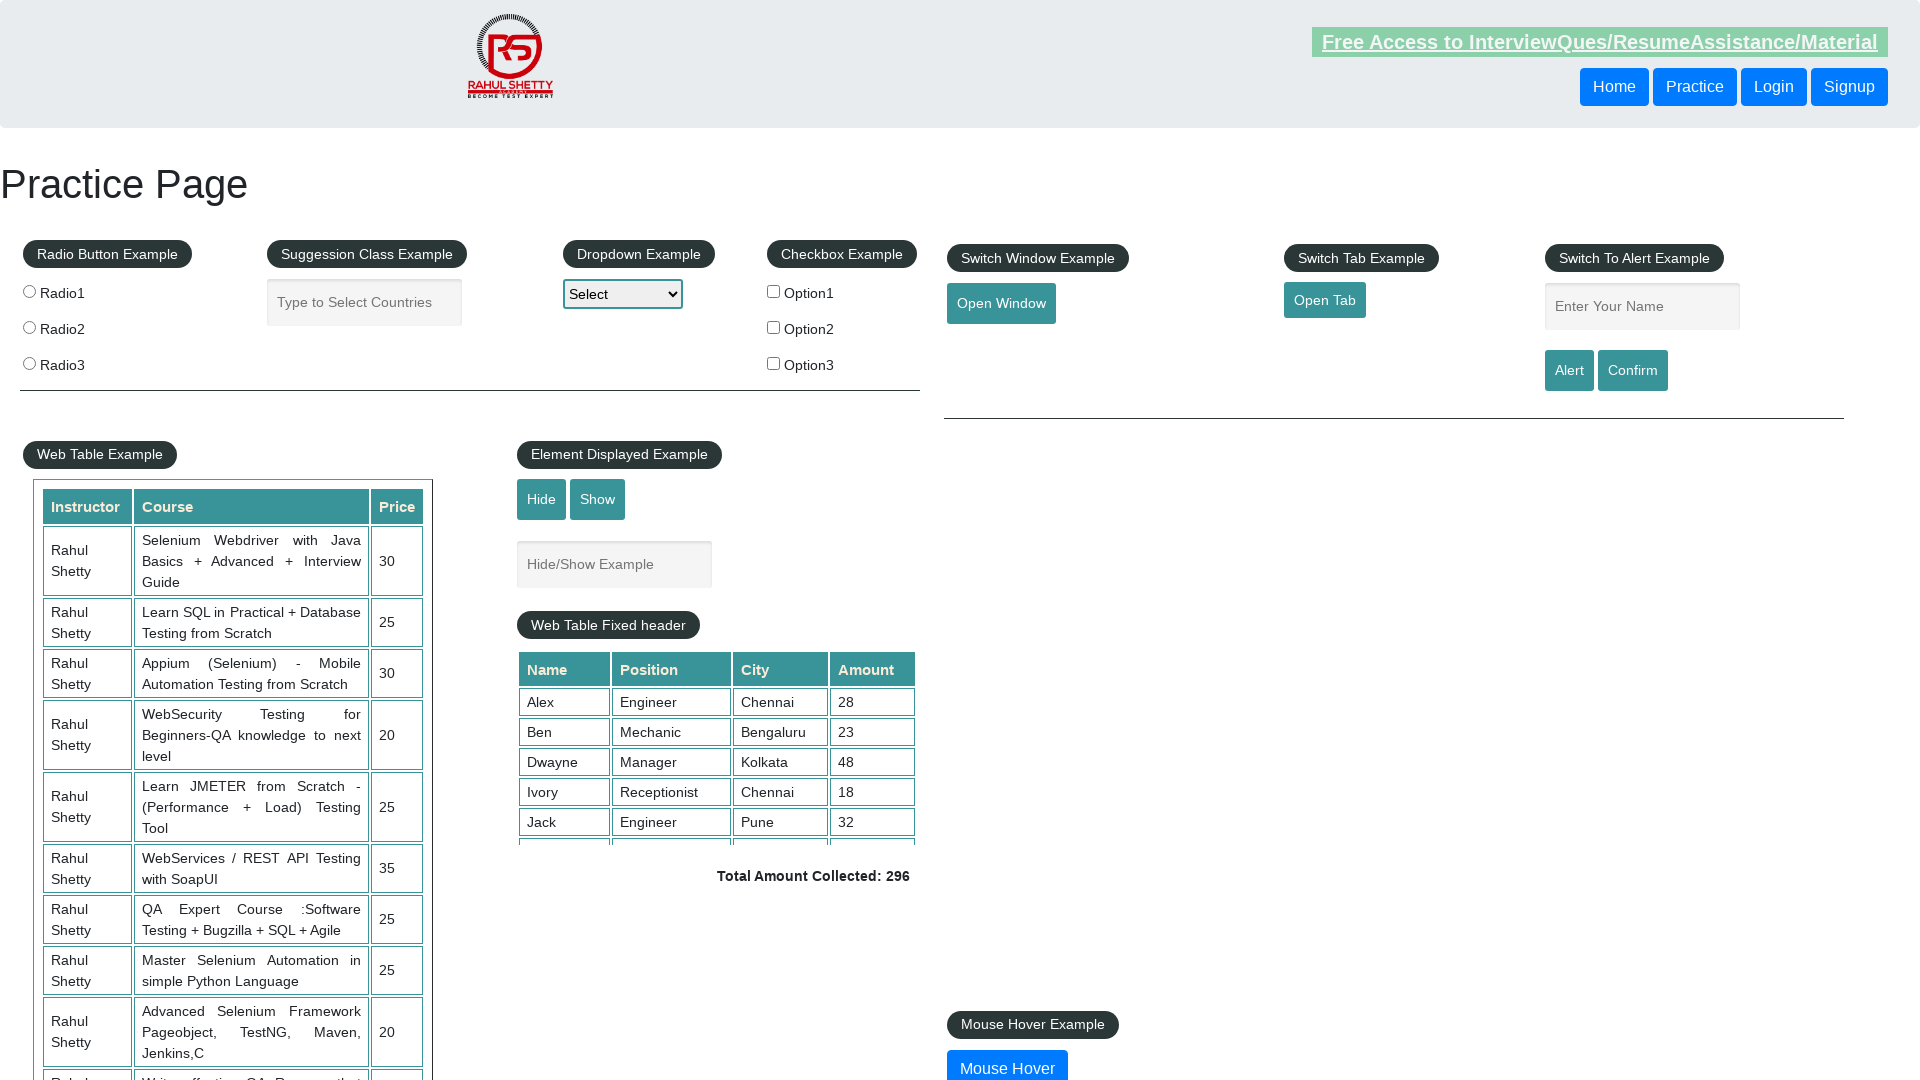